Tests that edits are saved when the edit input loses focus (blur event)

Starting URL: https://demo.playwright.dev/todomvc

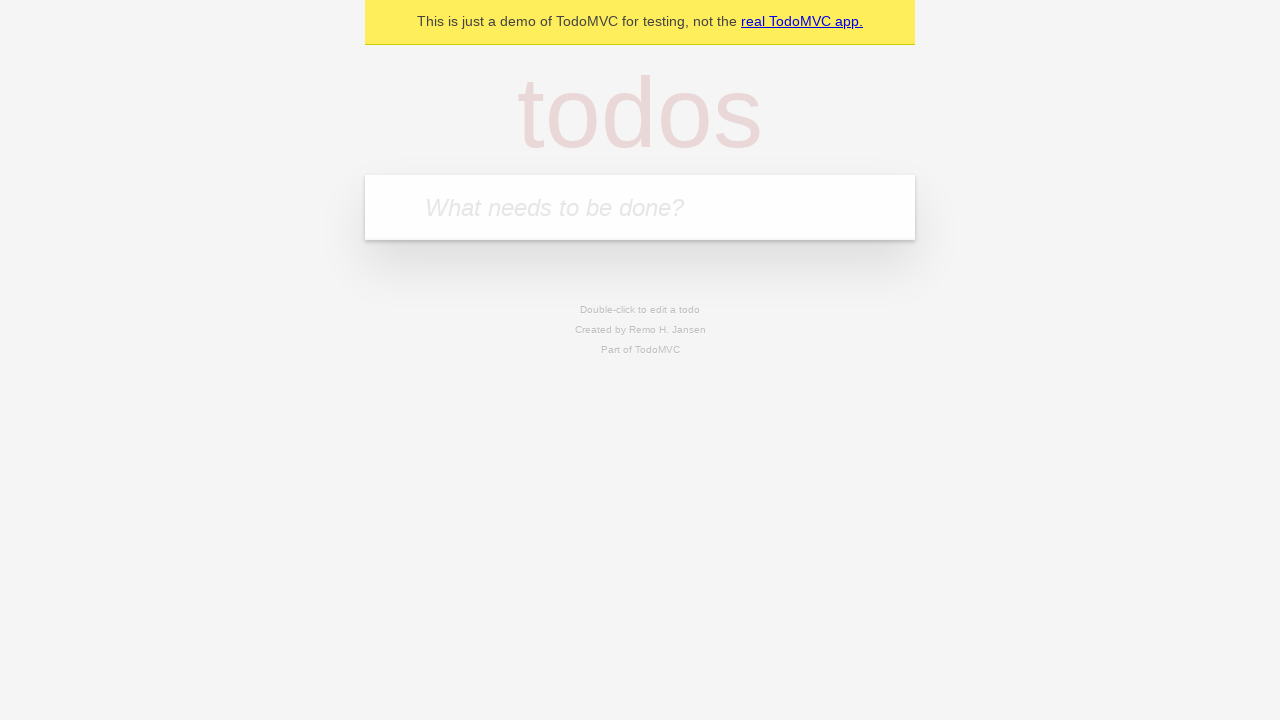

Filled todo input with 'buy some cheese' on internal:attr=[placeholder="What needs to be done?"i]
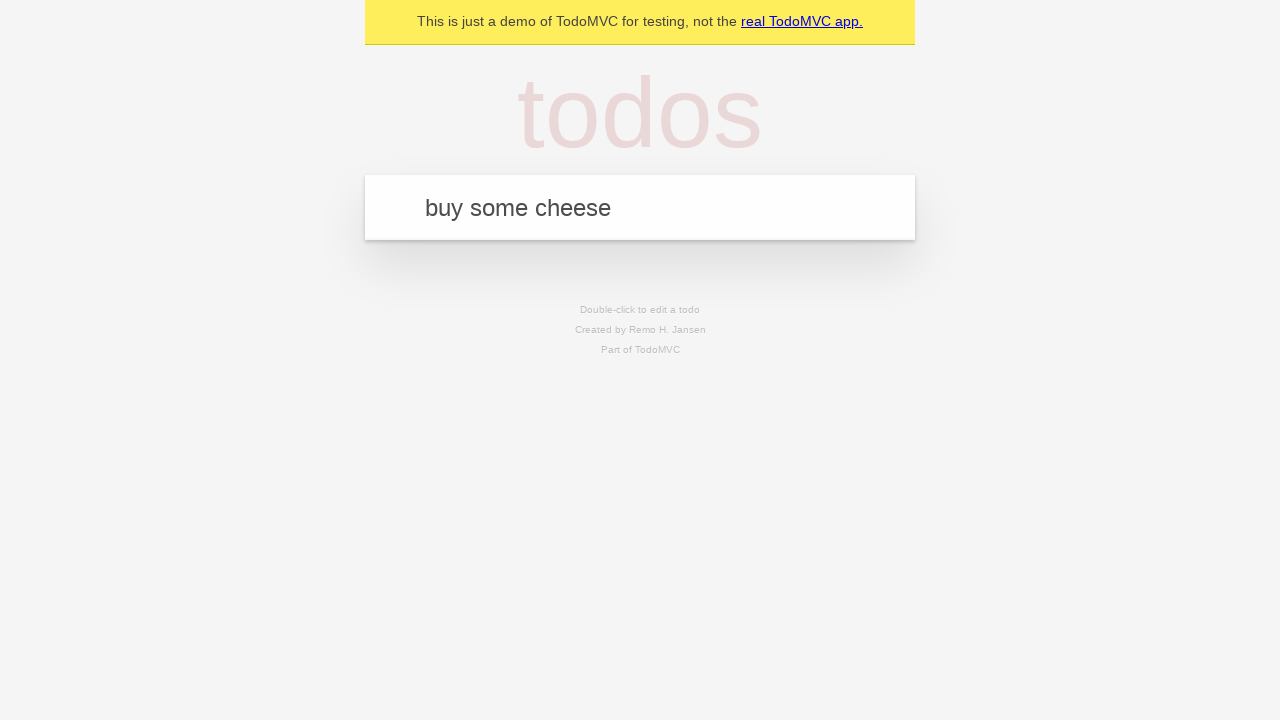

Pressed Enter to add first todo on internal:attr=[placeholder="What needs to be done?"i]
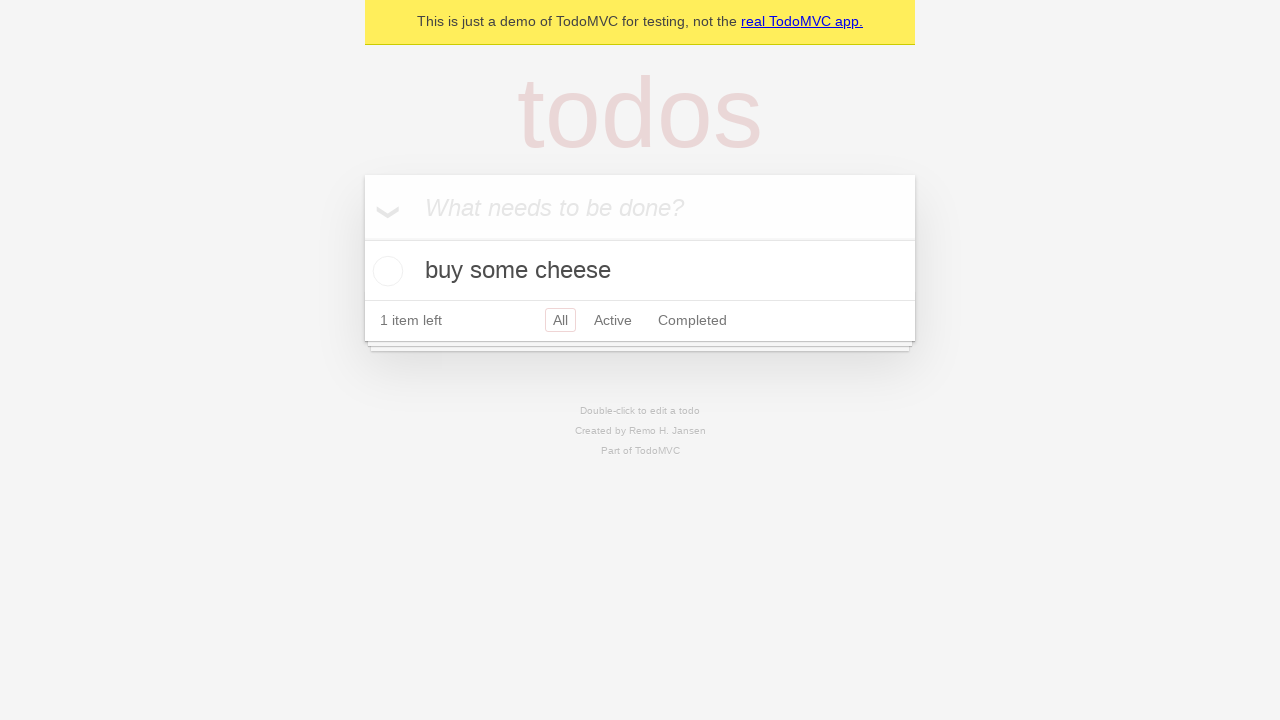

Filled todo input with 'feed the cat' on internal:attr=[placeholder="What needs to be done?"i]
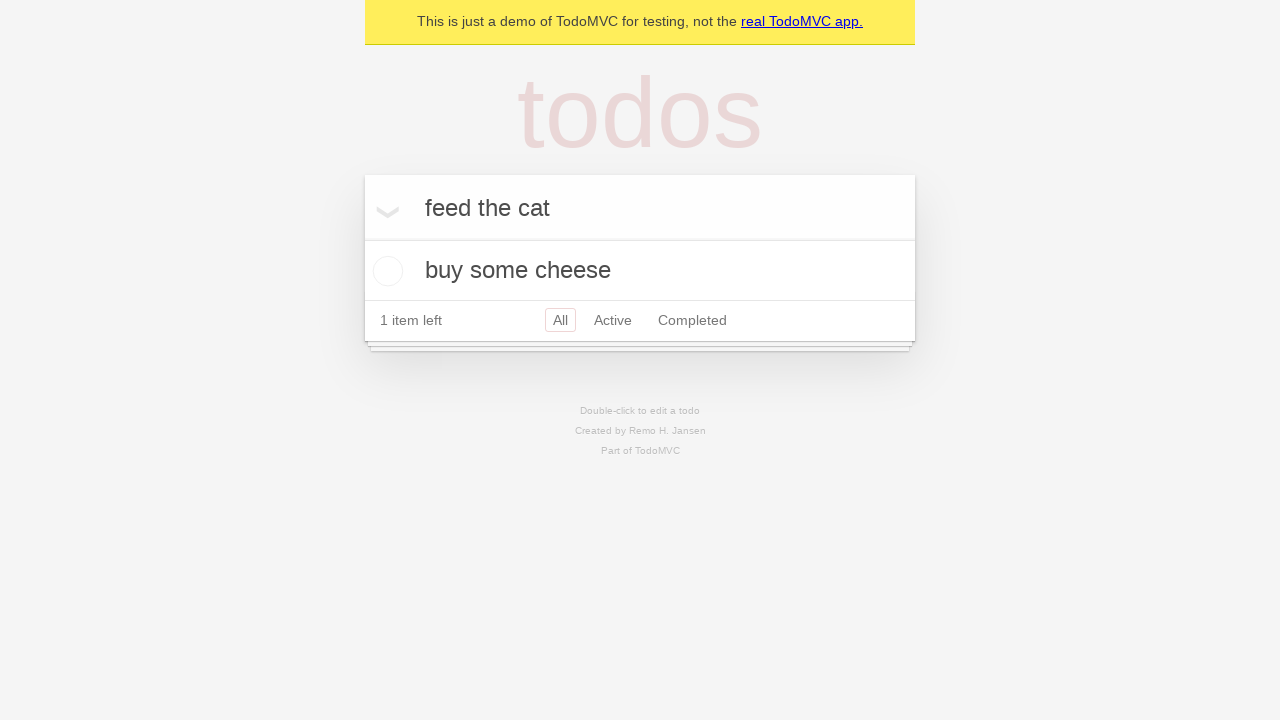

Pressed Enter to add second todo on internal:attr=[placeholder="What needs to be done?"i]
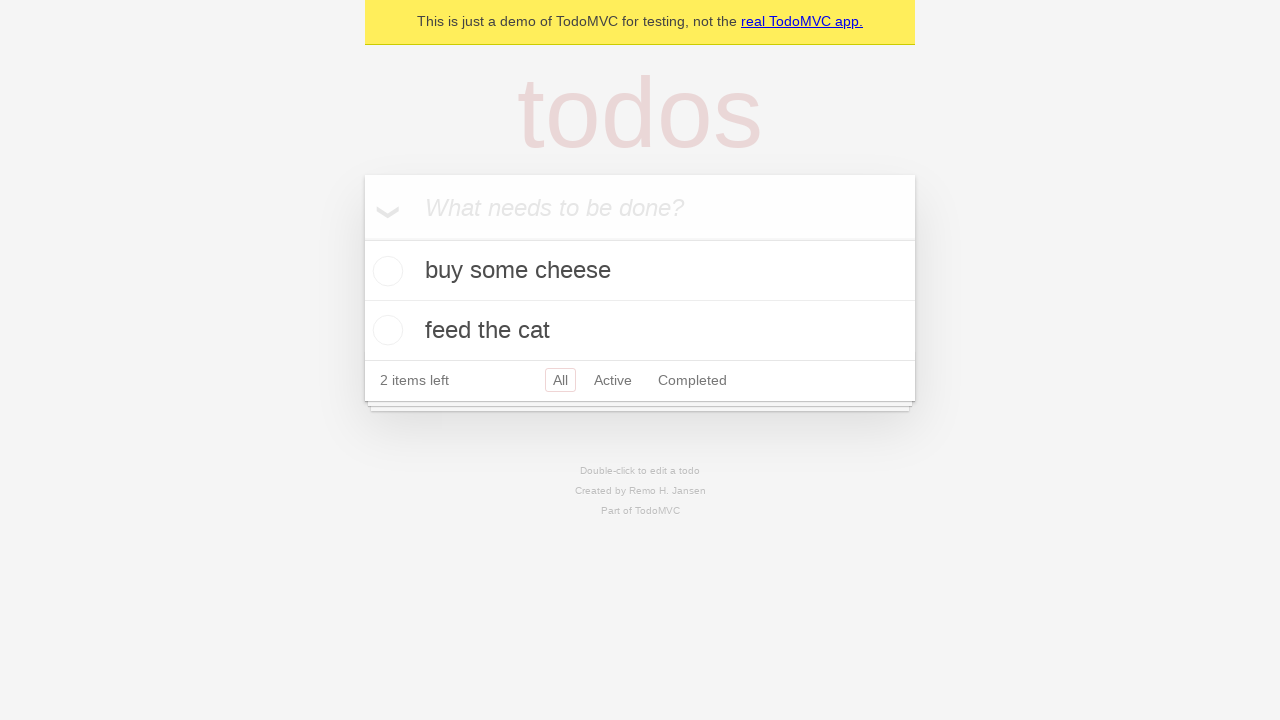

Filled todo input with 'book a doctors appointment' on internal:attr=[placeholder="What needs to be done?"i]
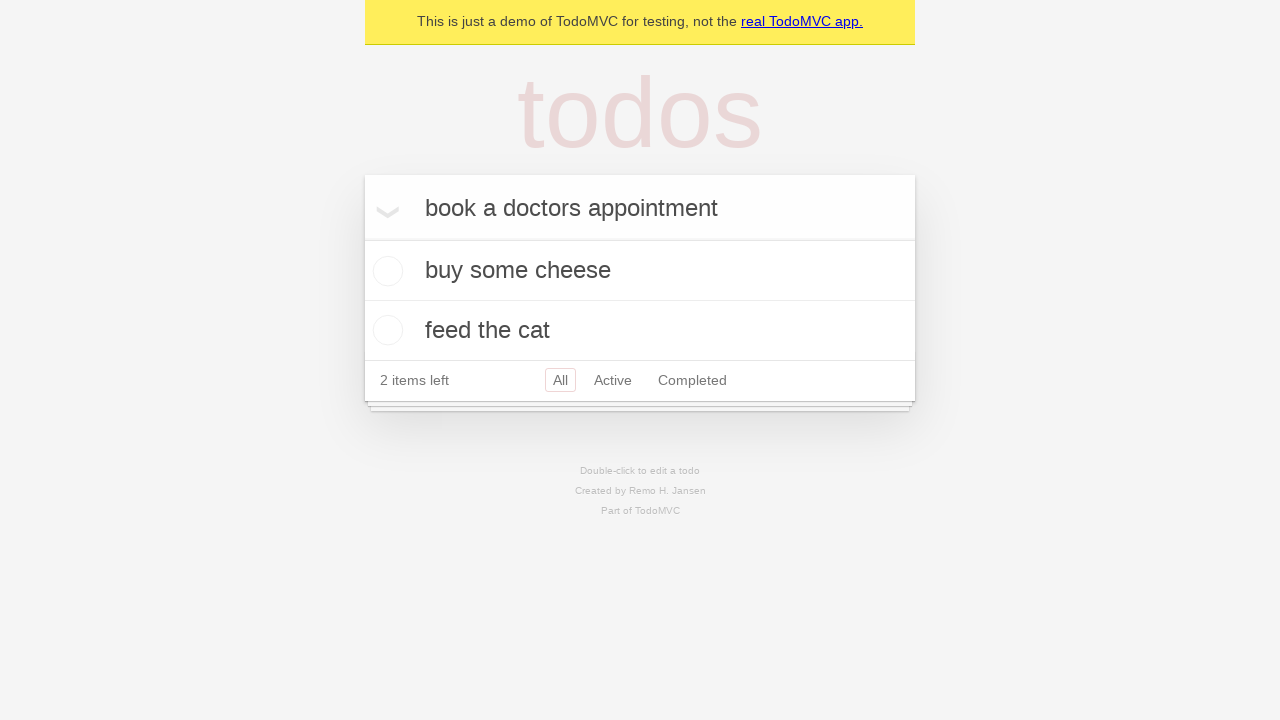

Pressed Enter to add third todo on internal:attr=[placeholder="What needs to be done?"i]
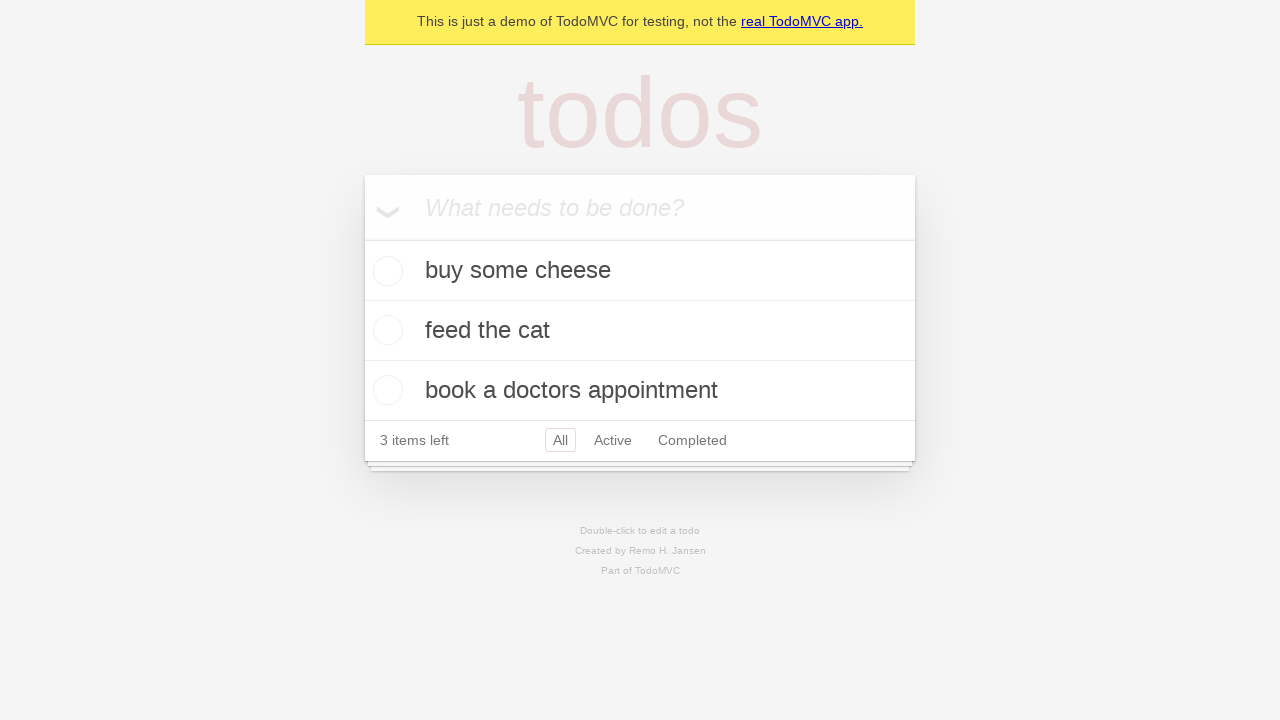

Waited for all three todos to load
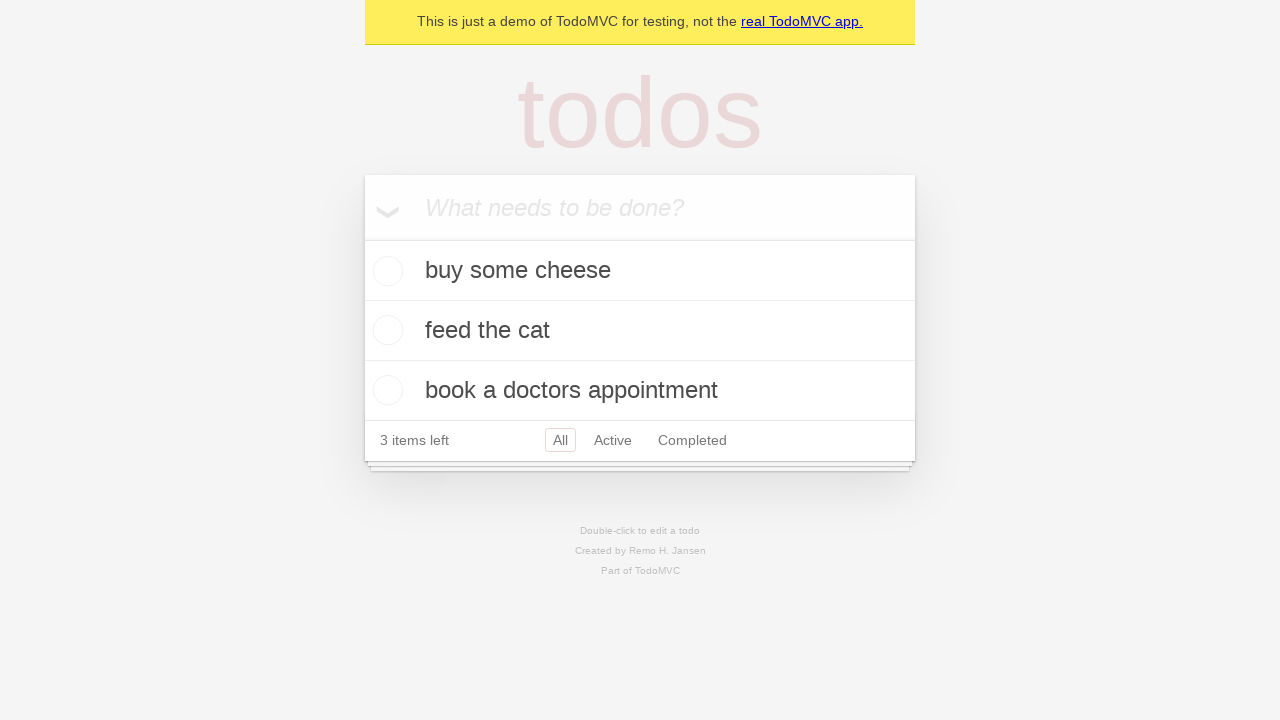

Double-clicked second todo to enter edit mode at (640, 331) on [data-testid='todo-item'] >> nth=1
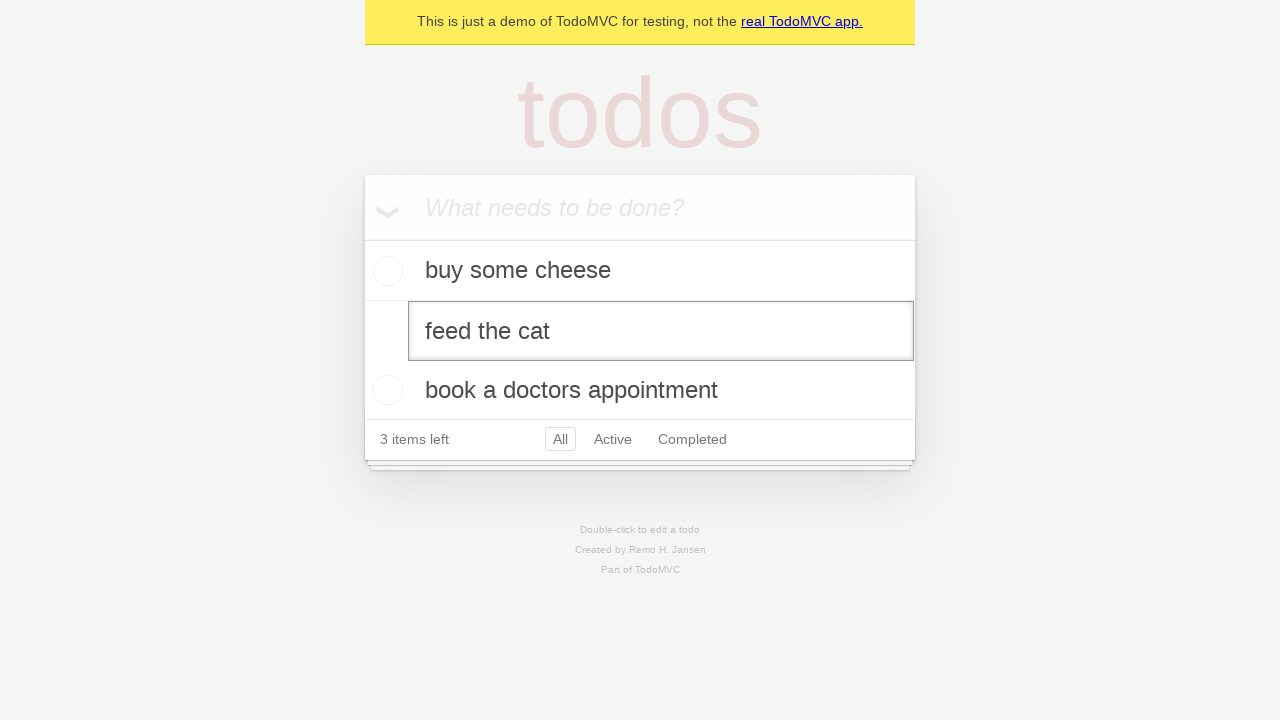

Filled edit textbox with 'buy some sausages' on [data-testid='todo-item'] >> nth=1 >> internal:role=textbox[name="Edit"i]
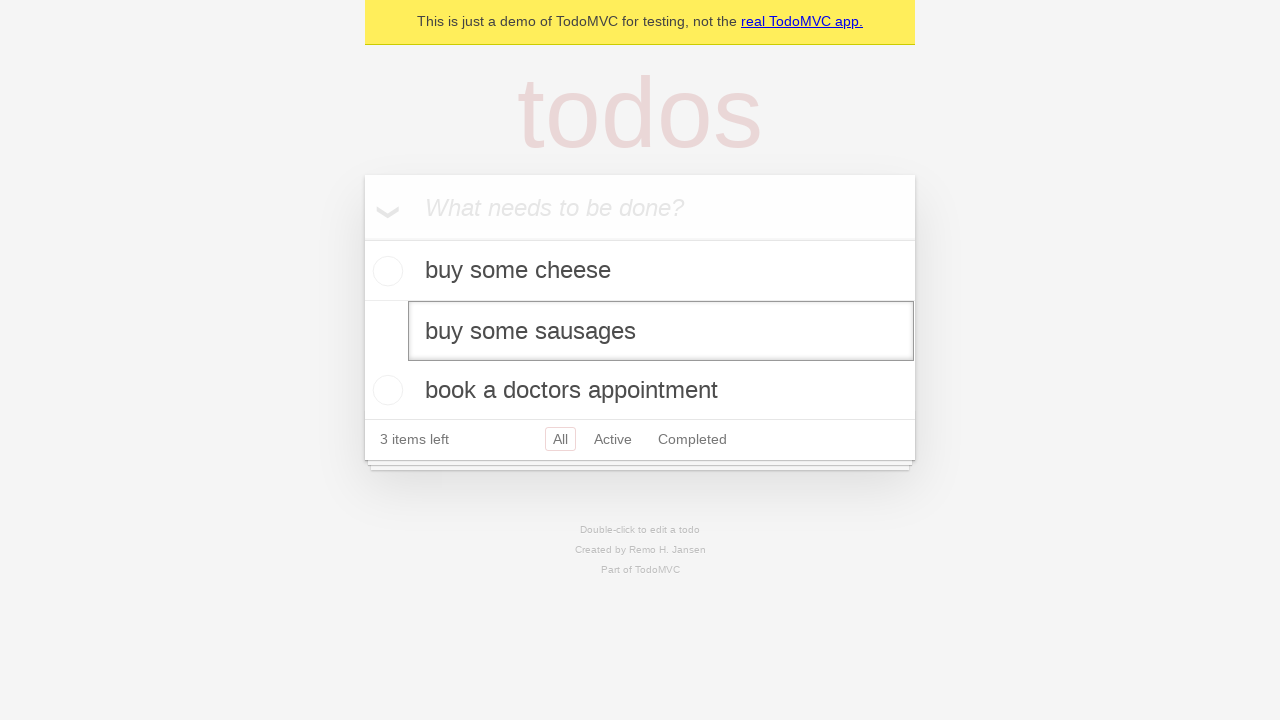

Dispatched blur event to save edited todo
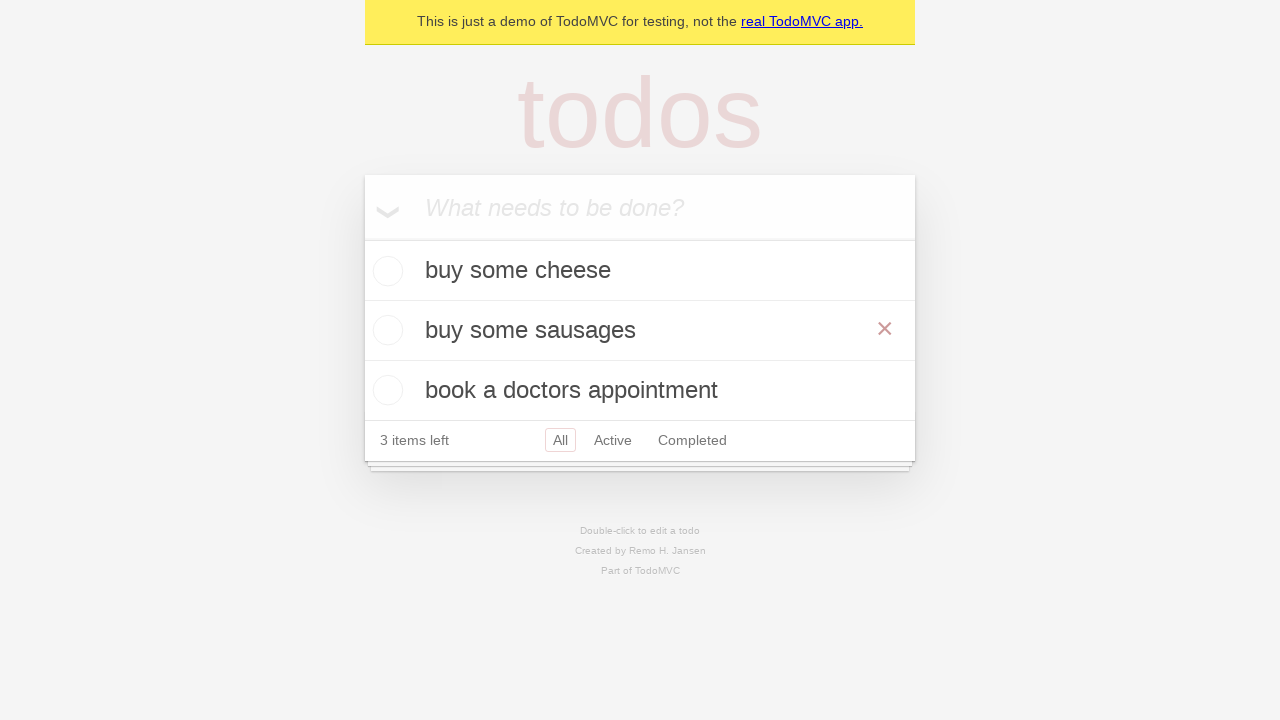

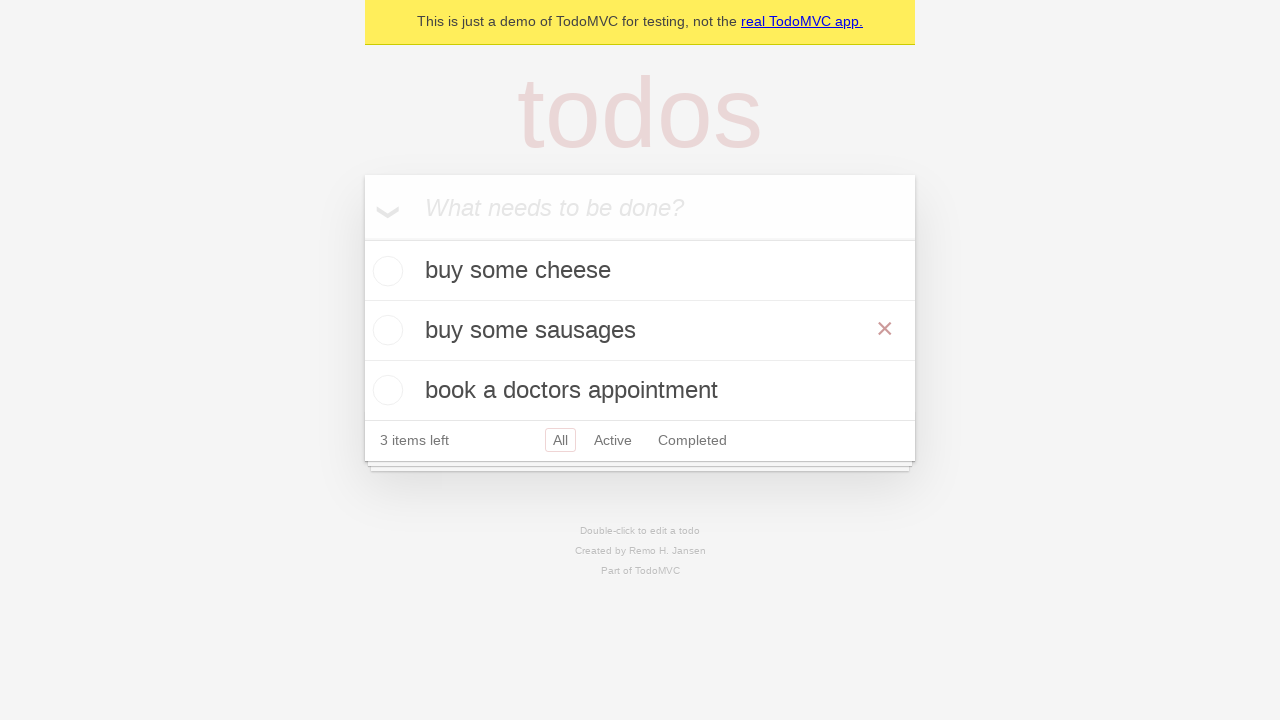